Tests JavaScript confirm alert handling by clicking a button to trigger the alert and then dismissing it using the cancel button

Starting URL: https://the-internet.herokuapp.com/javascript_alerts

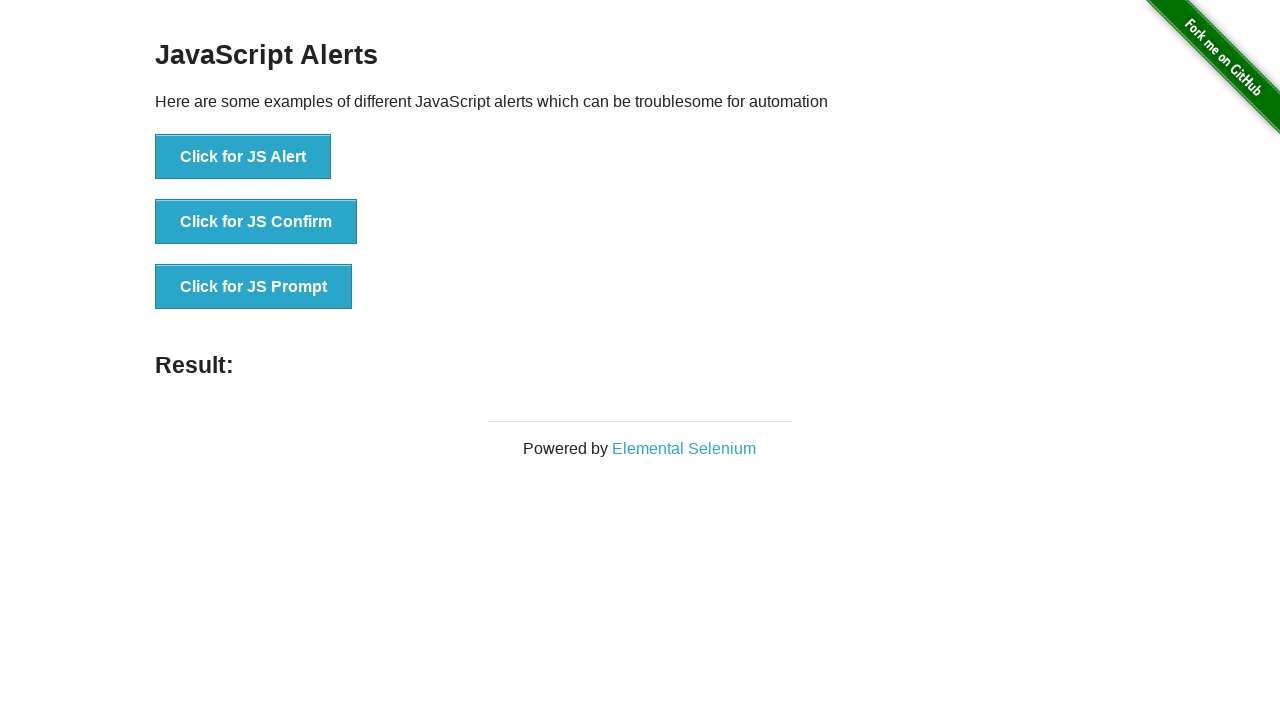

Clicked 'Click for JS Confirm' button to trigger the alert at (256, 222) on xpath=//button[text()='Click for JS Confirm']
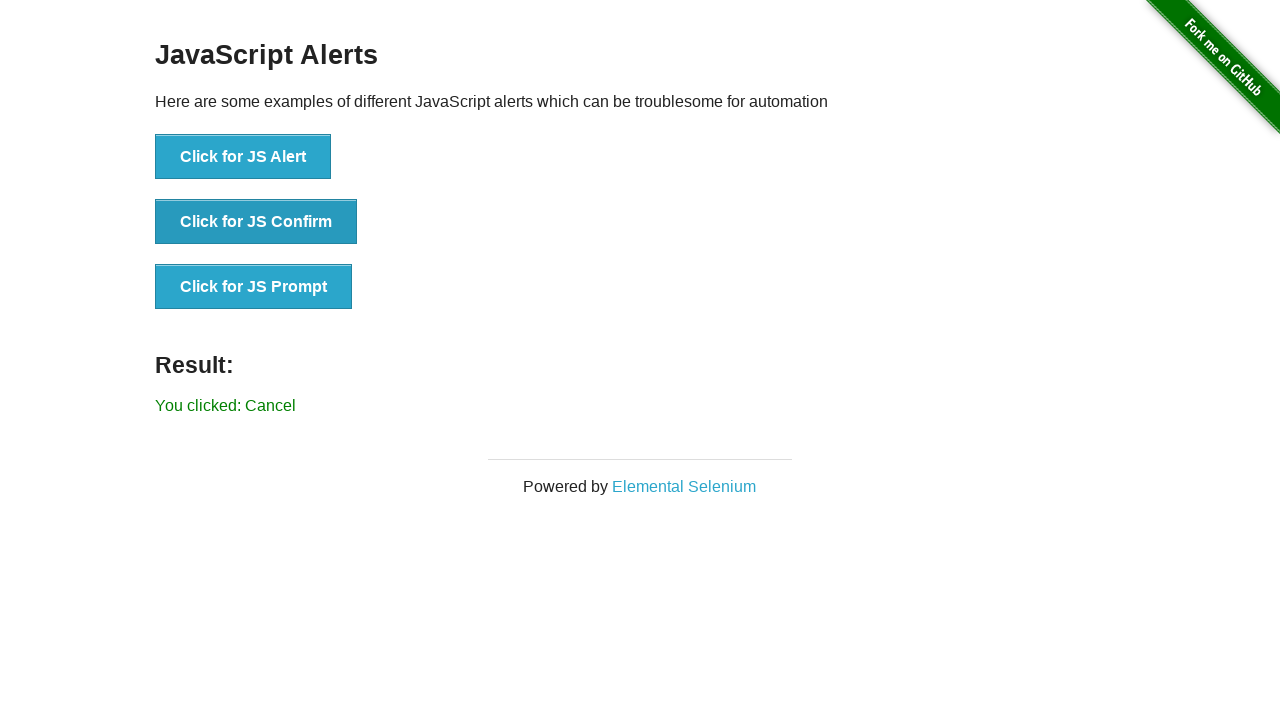

Set up dialog handler to dismiss the alert
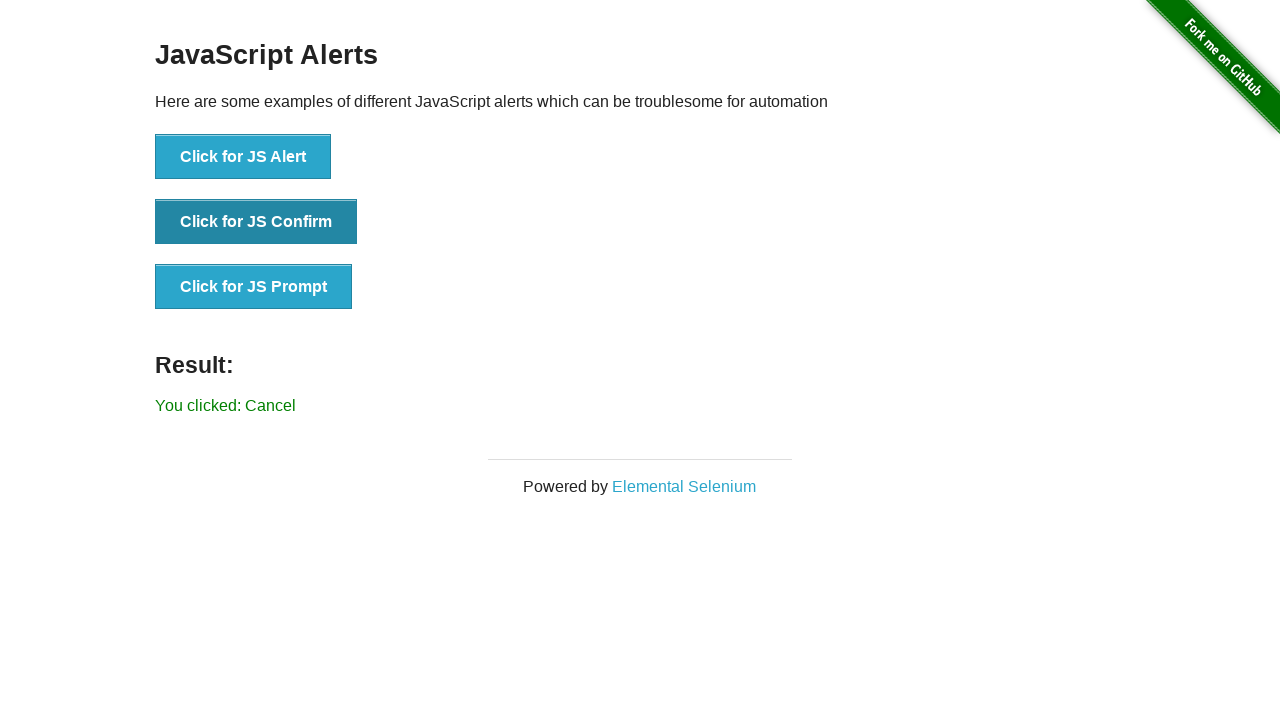

Clicked 'Click for JS Confirm' button again to trigger alert with handler in place at (256, 222) on xpath=//button[text()='Click for JS Confirm']
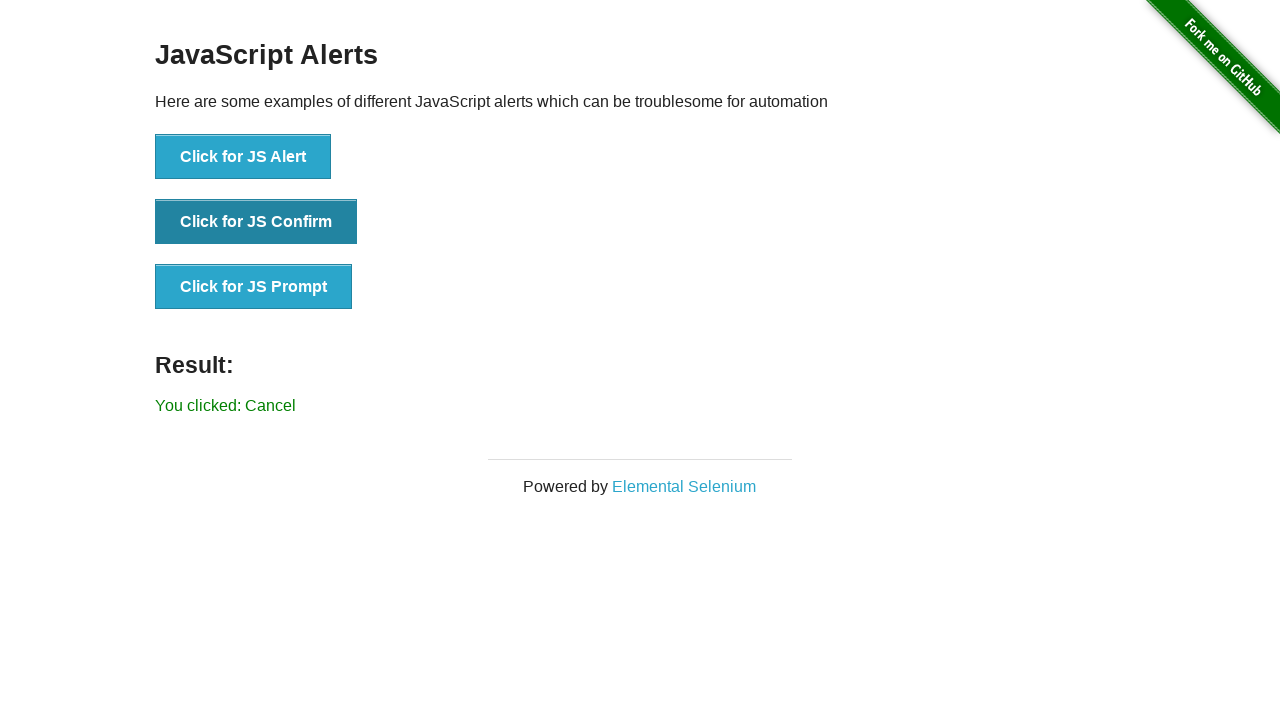

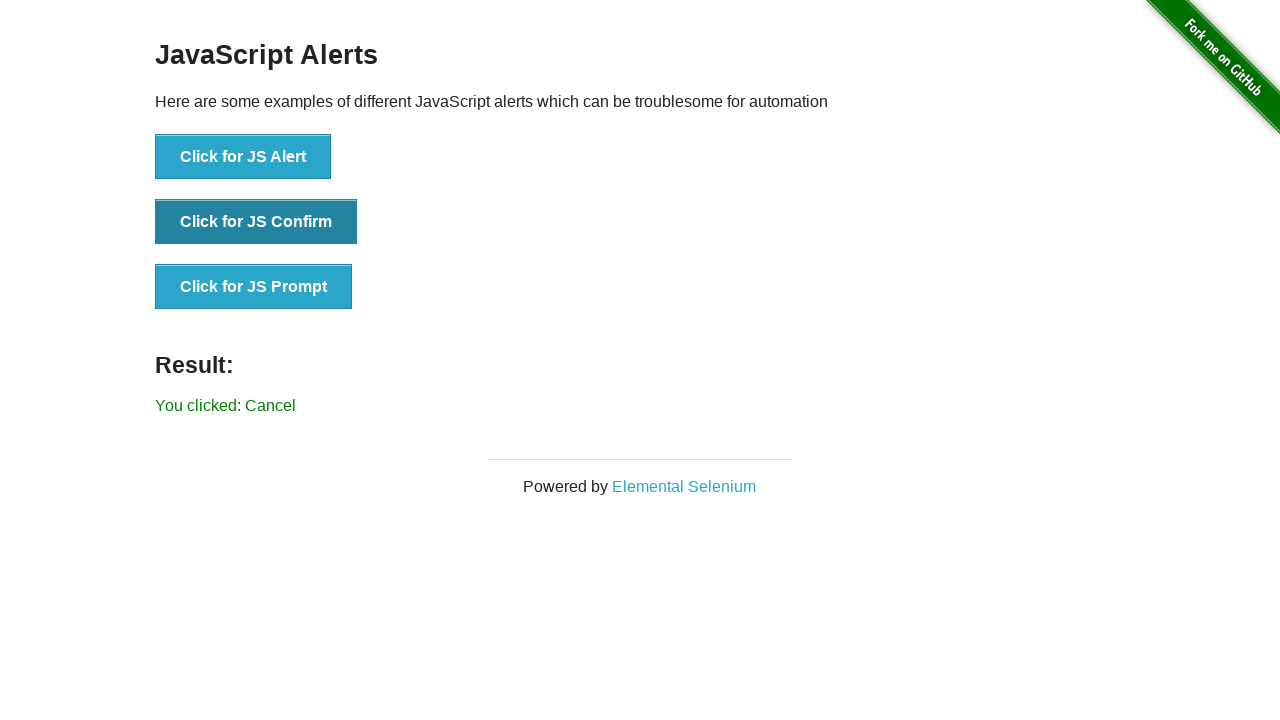